Navigates to a solar system information page and verifies that celestial body coordinate elements (RA and DEC) are present and visible for various planets and moons.

Starting URL: http://cosinekitty.com/solar_system.html

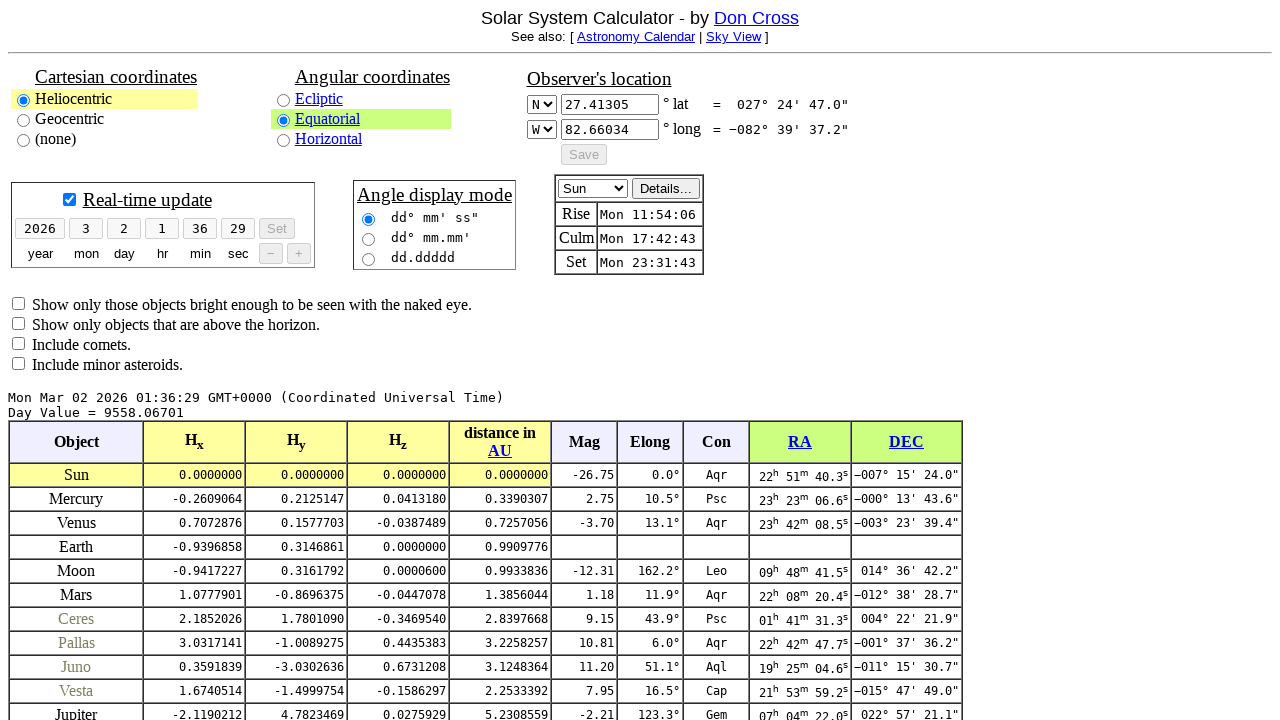

Waited for Sun_RA element to load
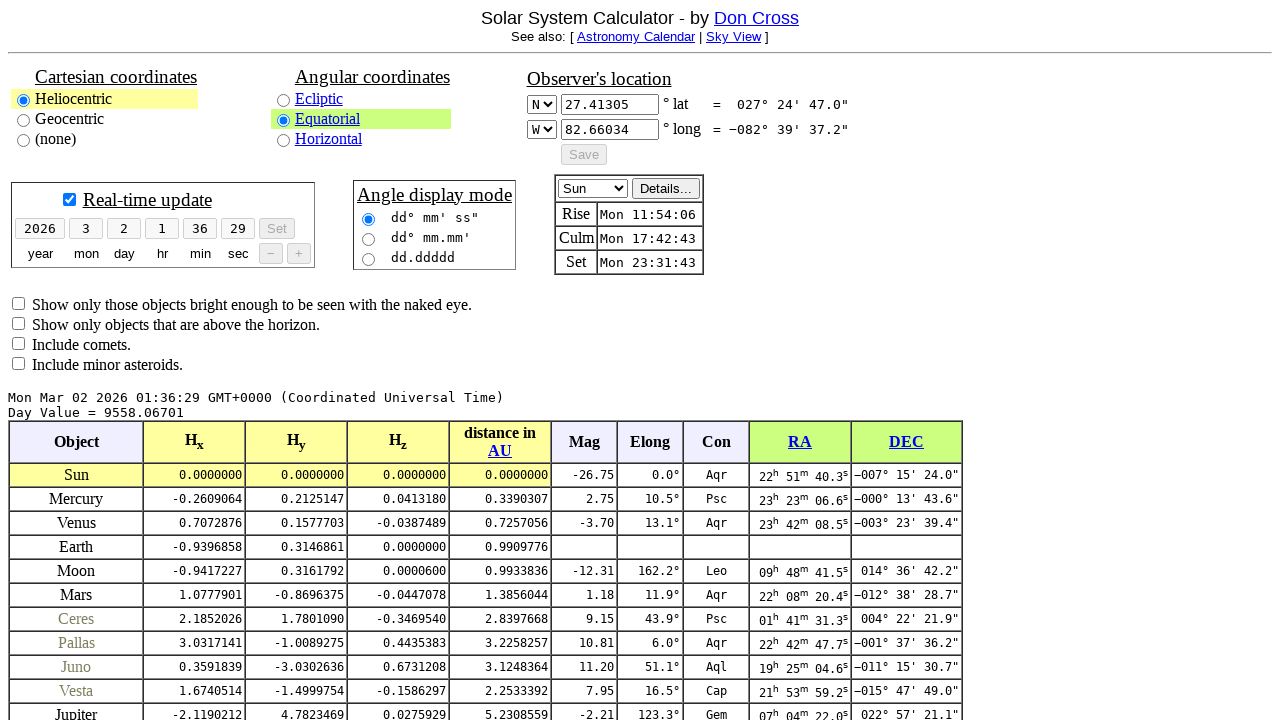

Verified RA element is present for Sun
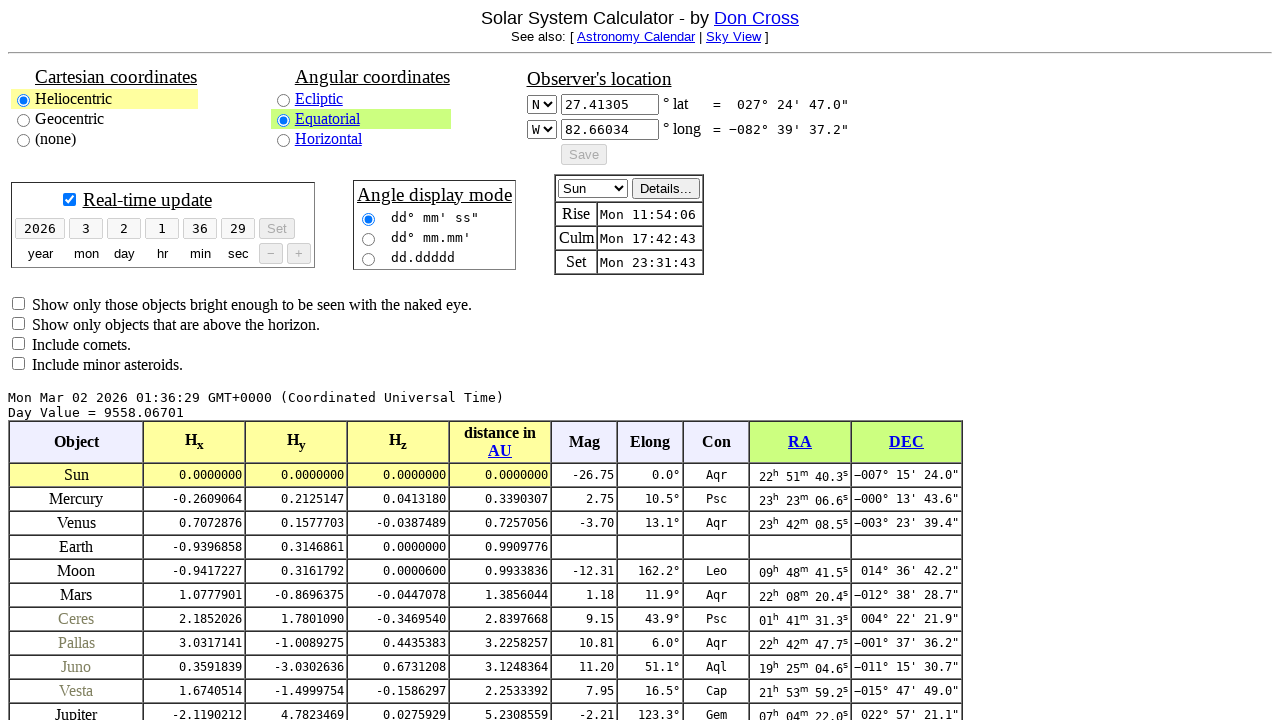

Verified DEC element is present for Sun
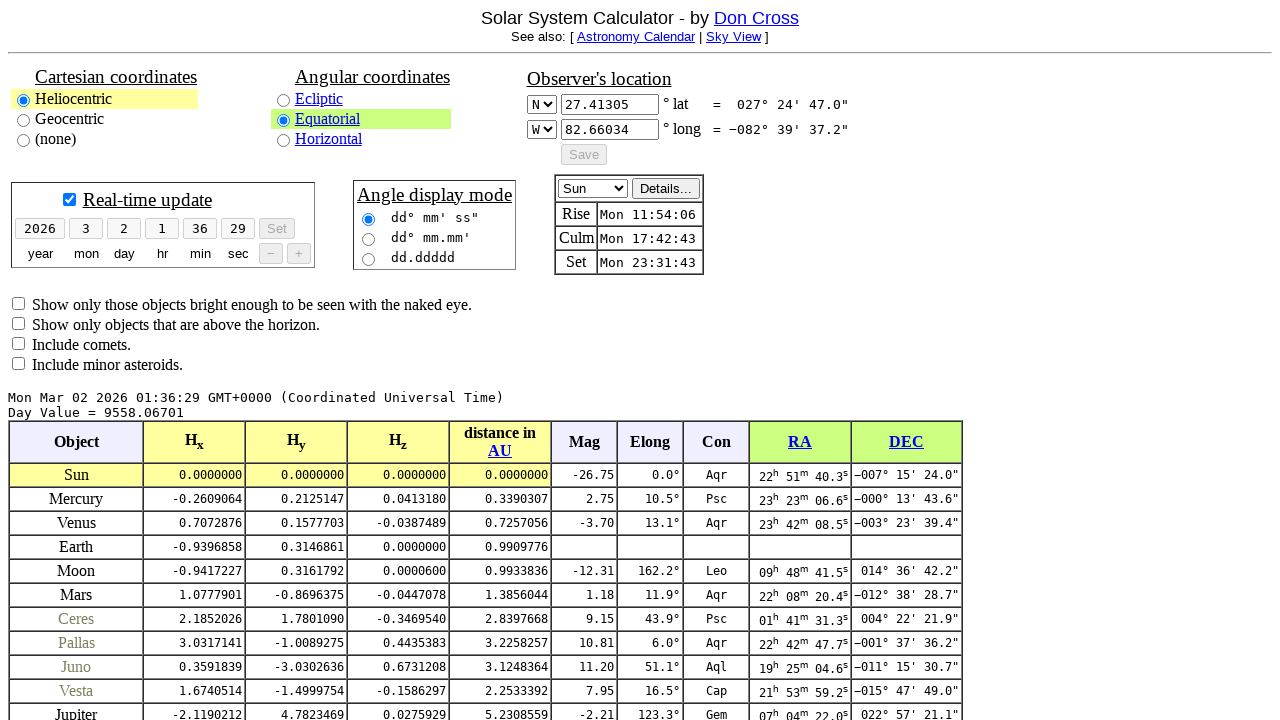

Verified RA element is present for Mercury
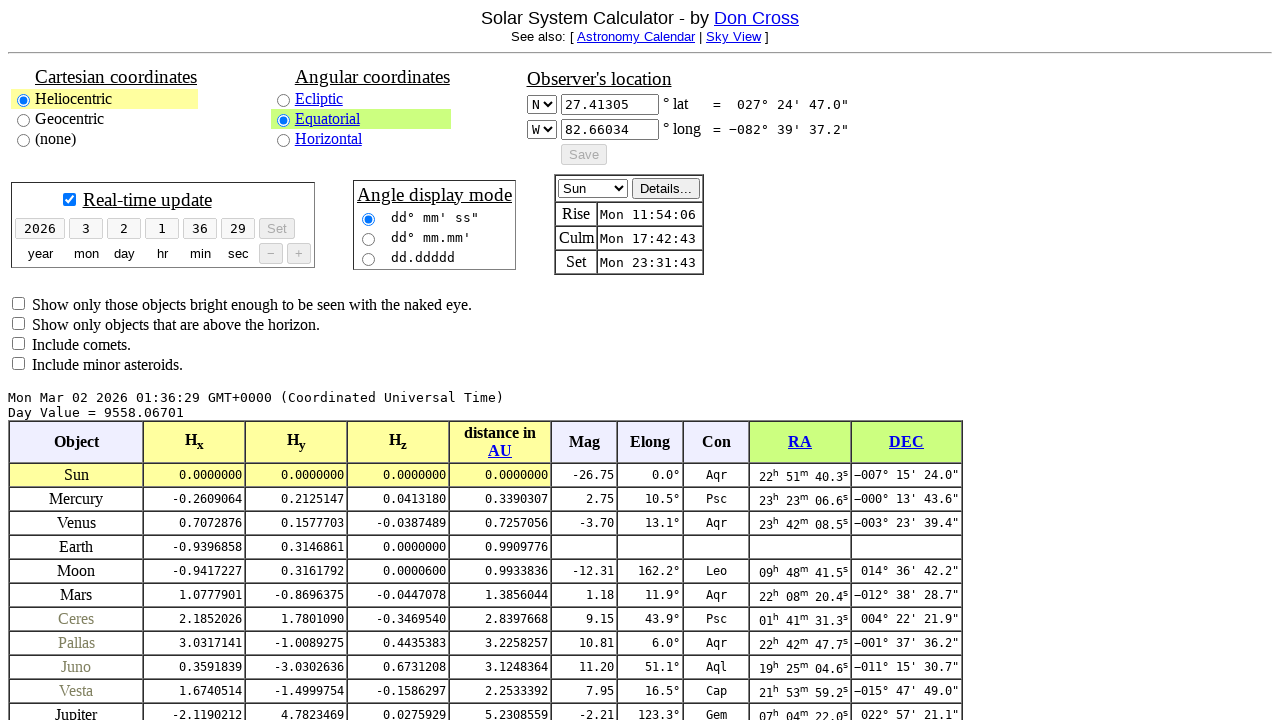

Verified DEC element is present for Mercury
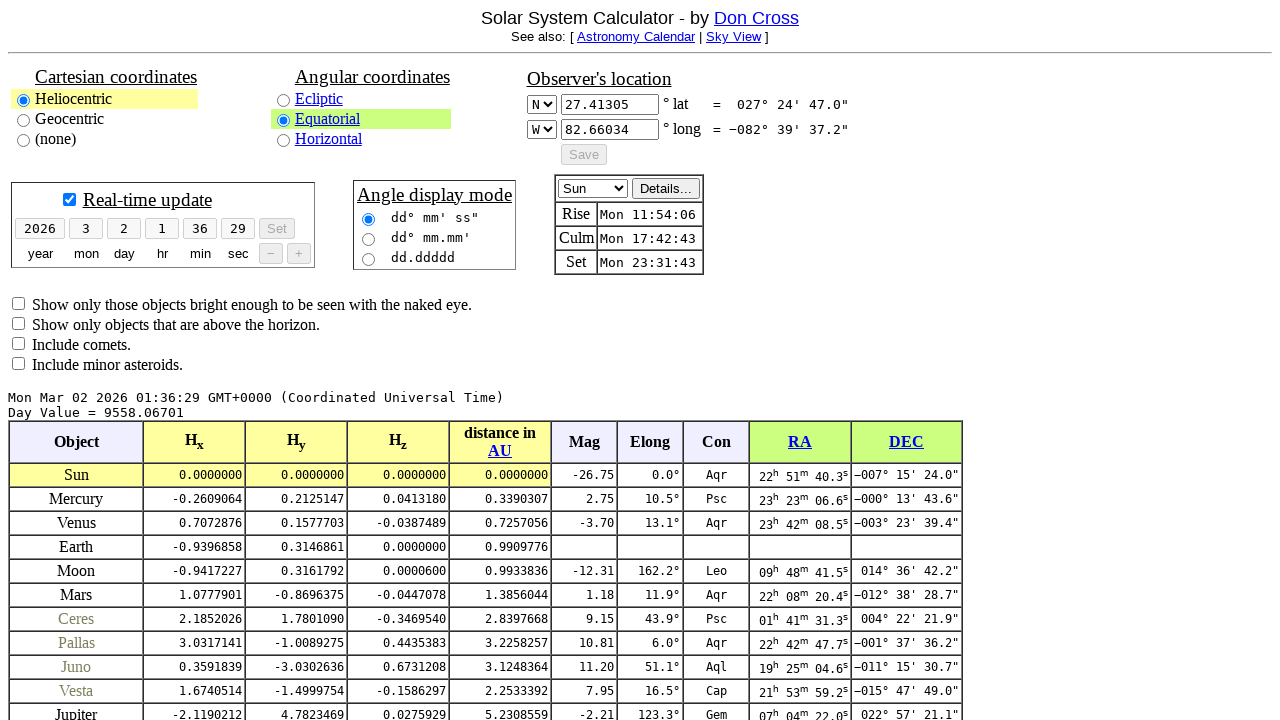

Verified RA element is present for Venus
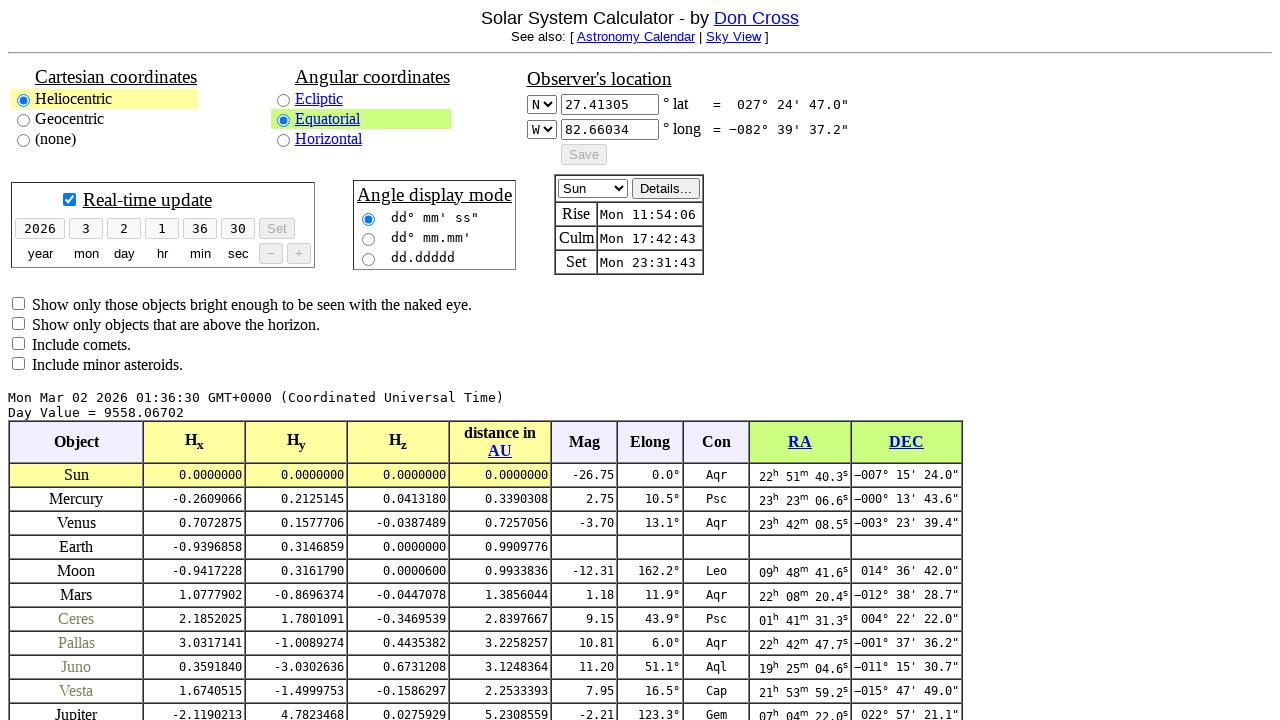

Verified DEC element is present for Venus
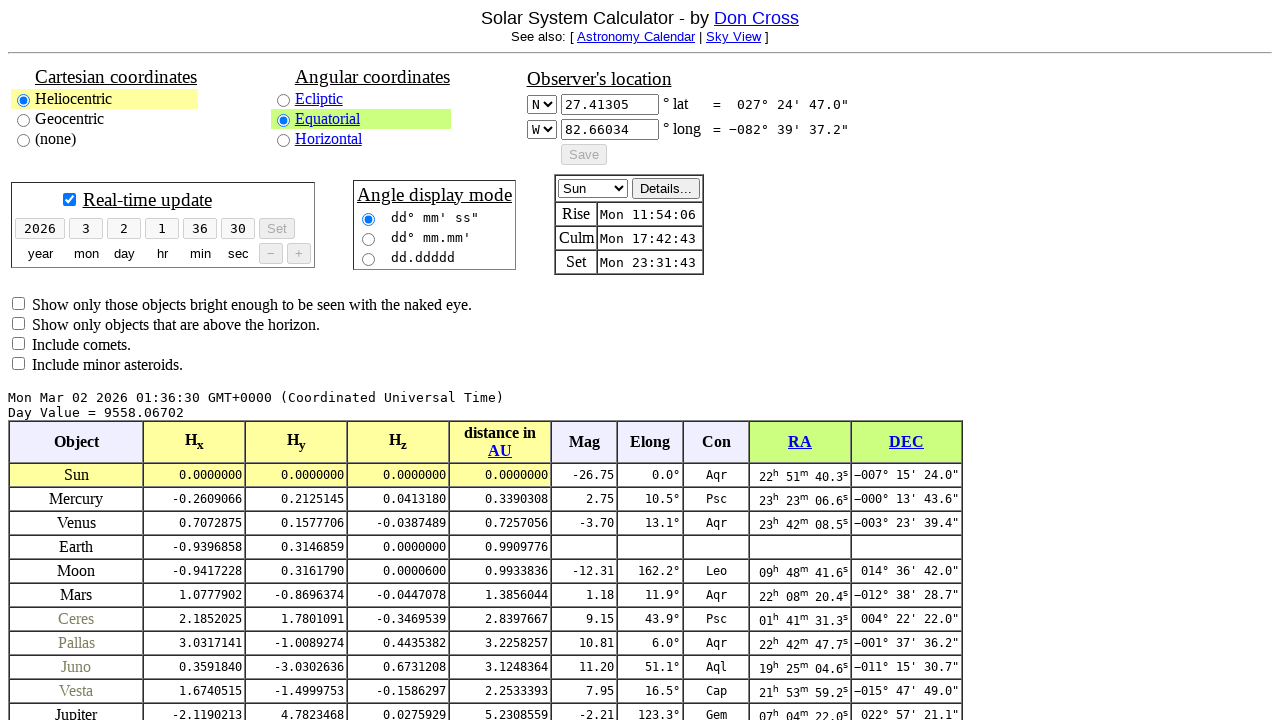

Verified RA element is present for Mars
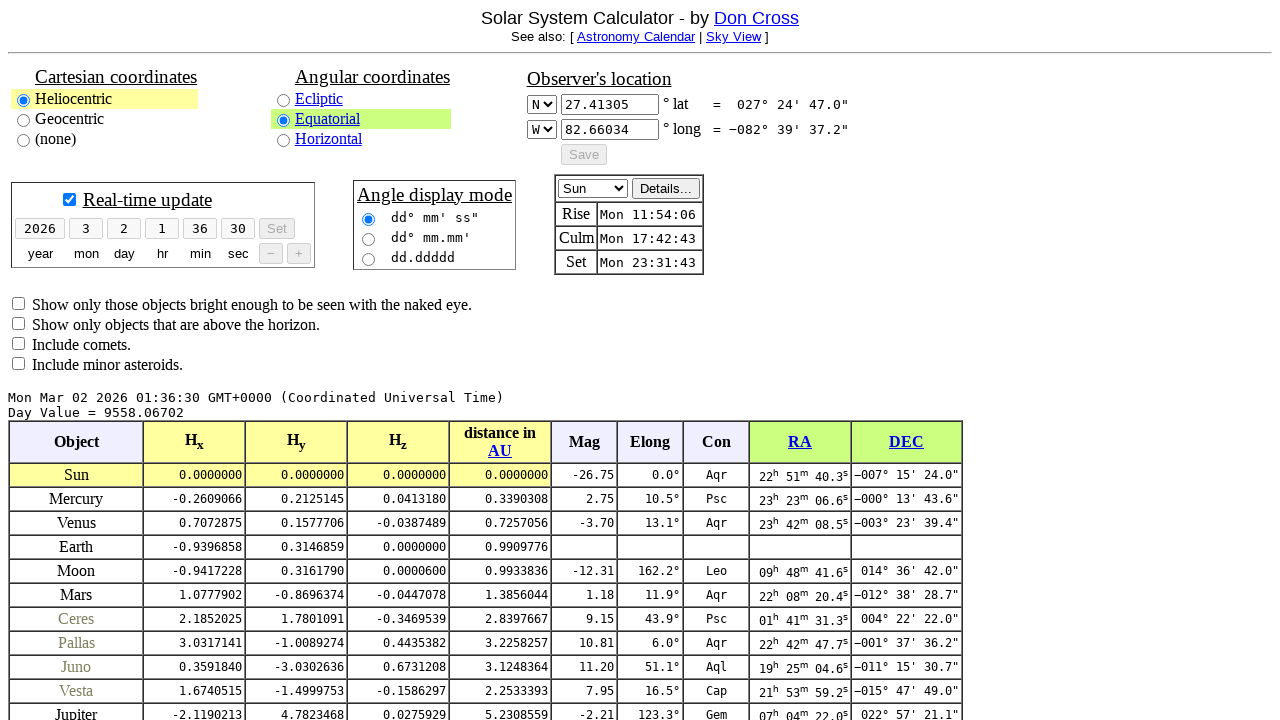

Verified DEC element is present for Mars
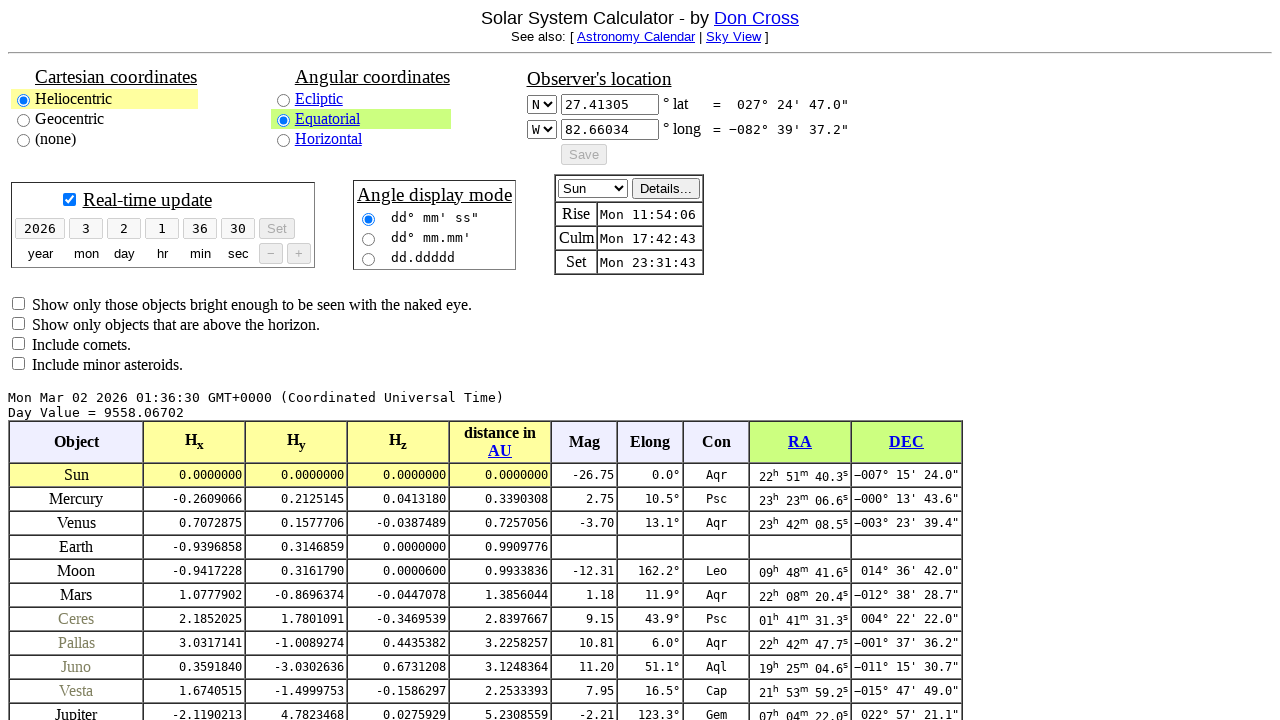

Verified RA element is present for Jupiter
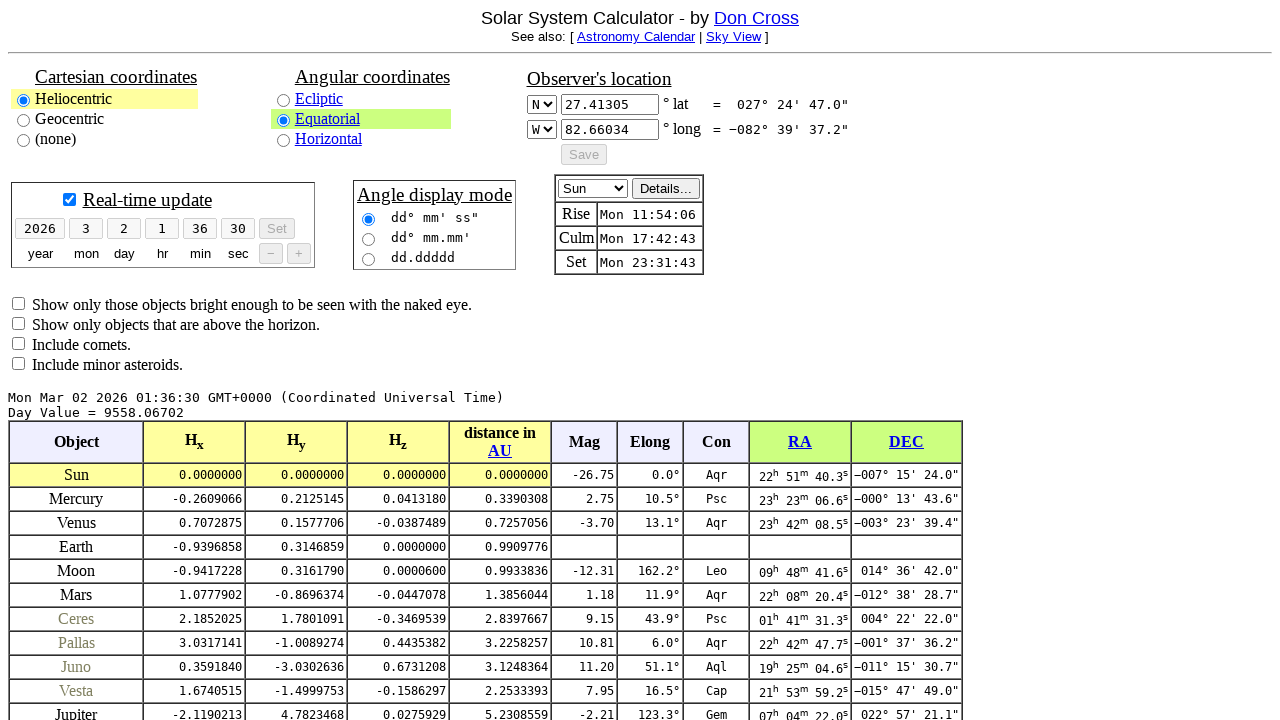

Verified DEC element is present for Jupiter
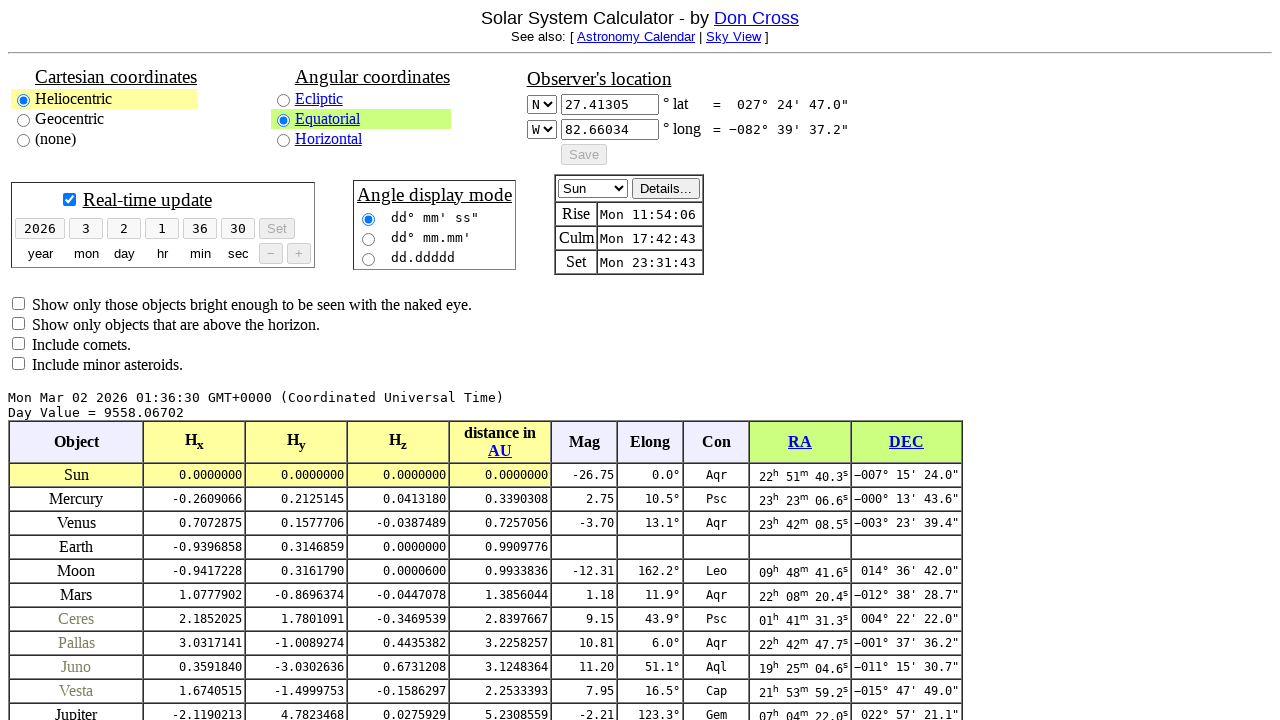

Verified RA element is present for Saturn
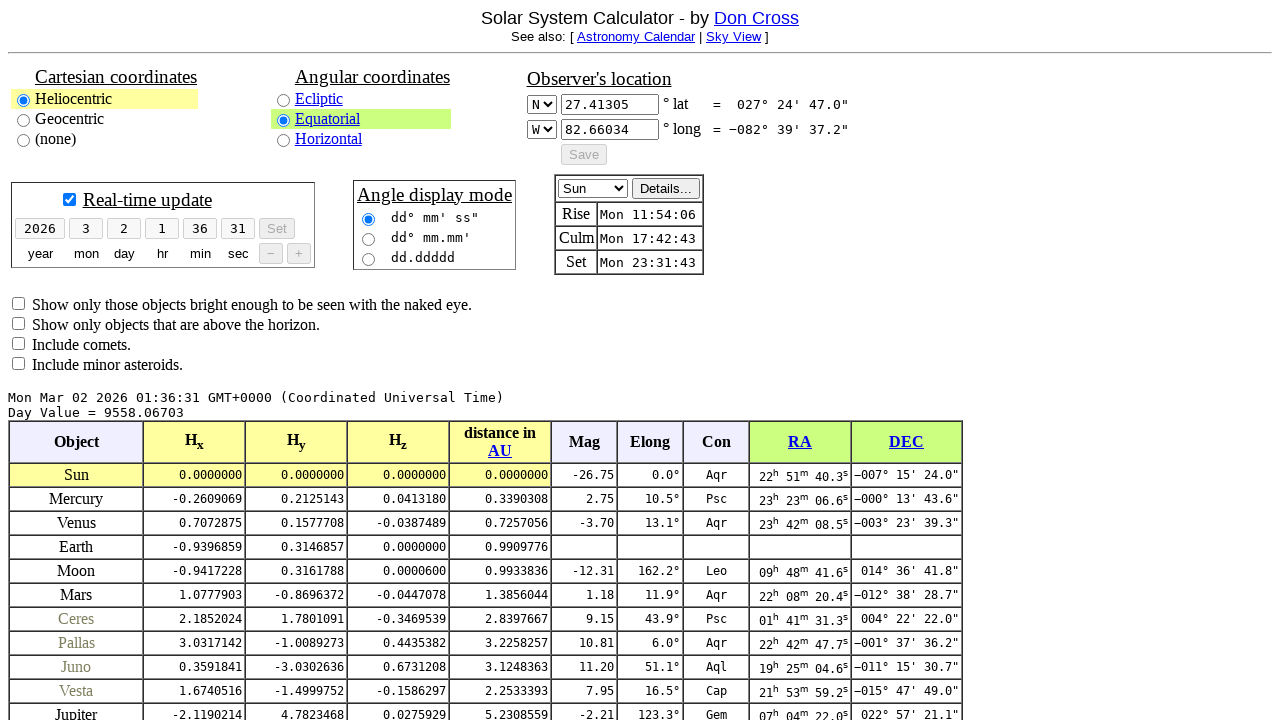

Verified DEC element is present for Saturn
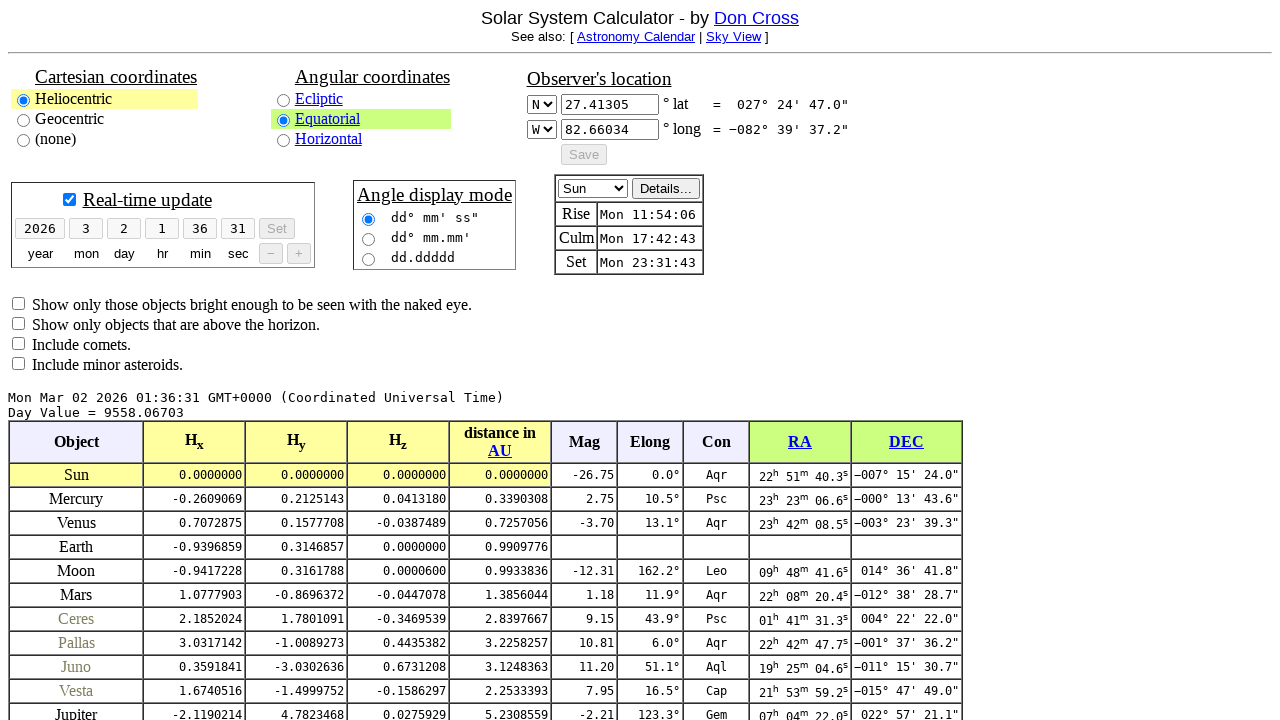

Verified RA element is present for Uranus
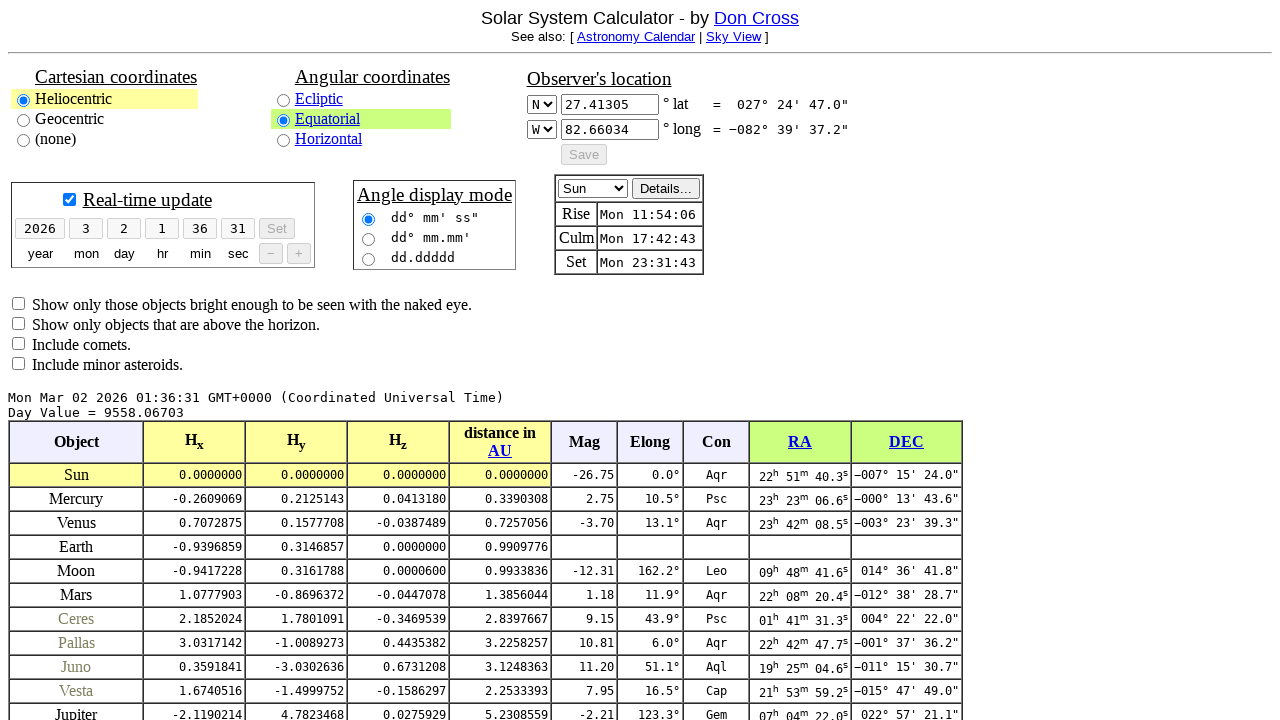

Verified DEC element is present for Uranus
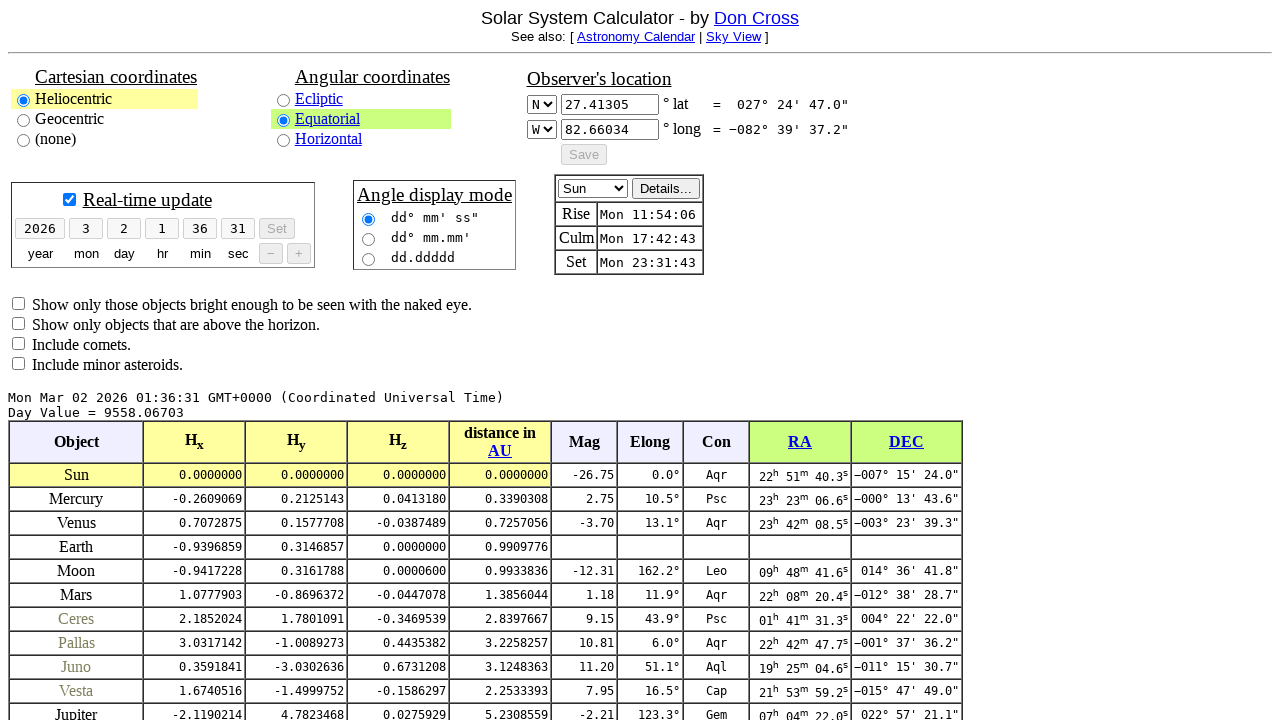

Verified RA element is present for Neptune
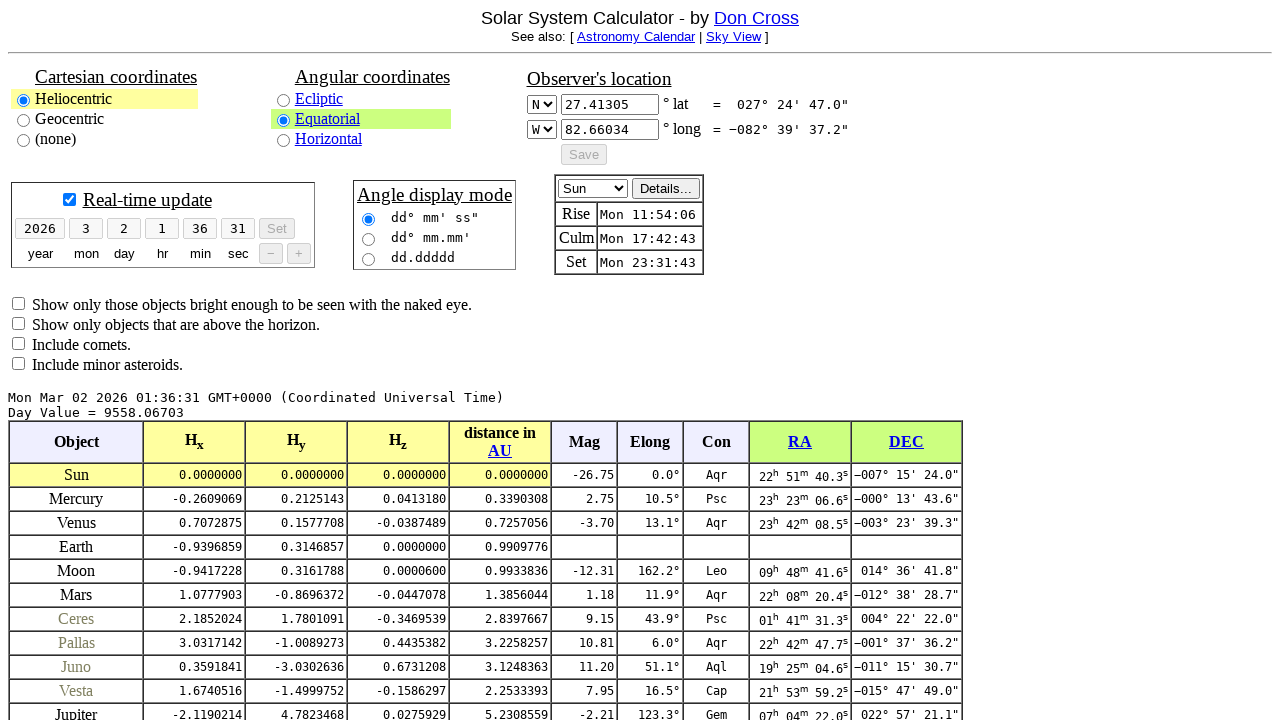

Verified DEC element is present for Neptune
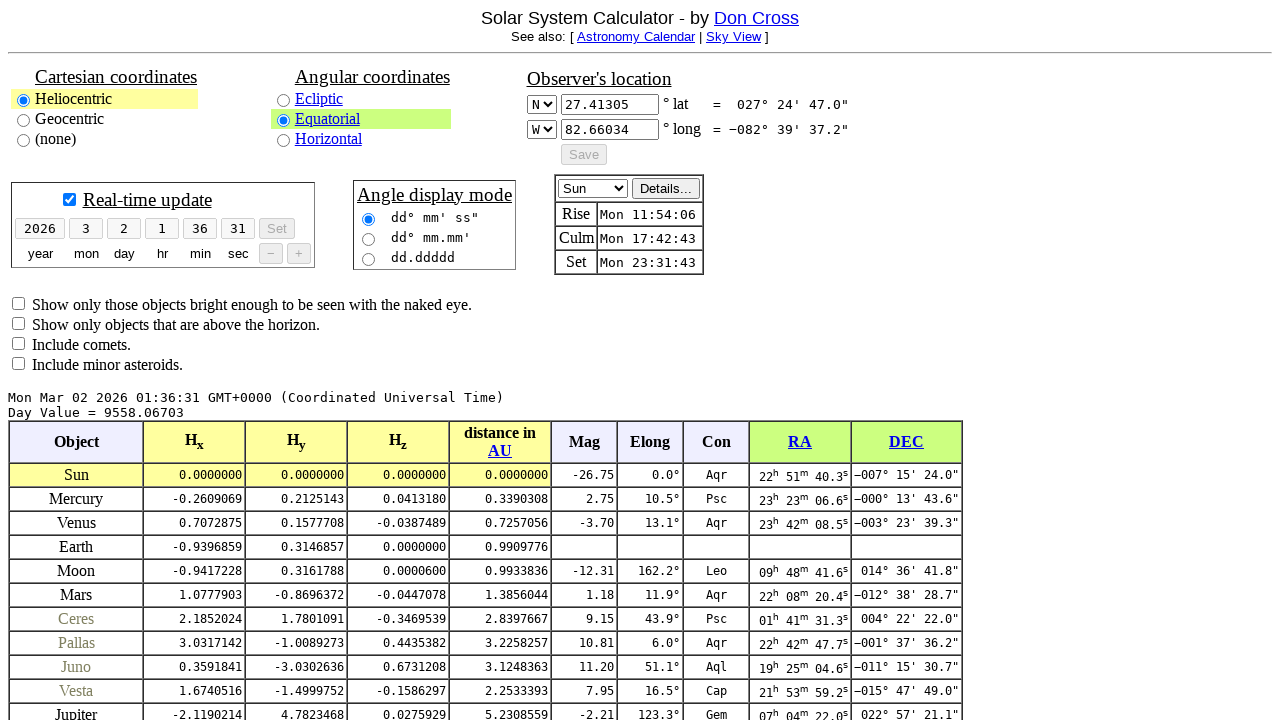

Verified RA element is present for Ceres
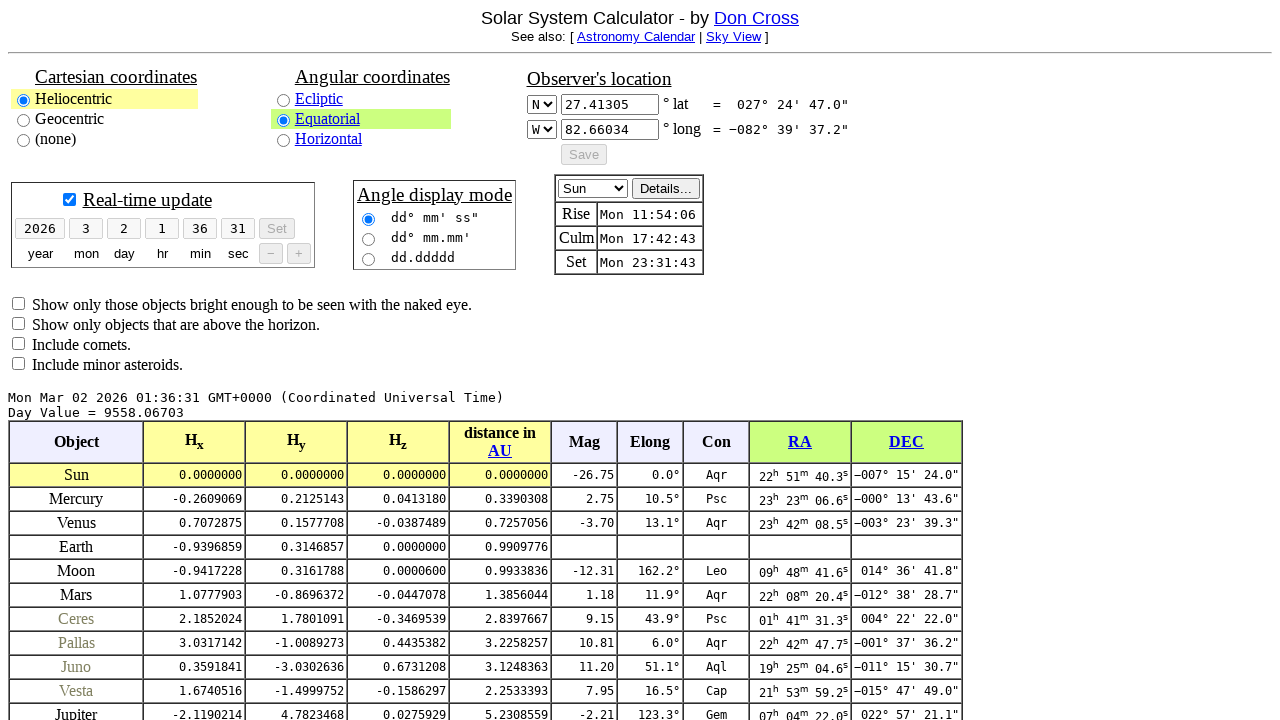

Verified DEC element is present for Ceres
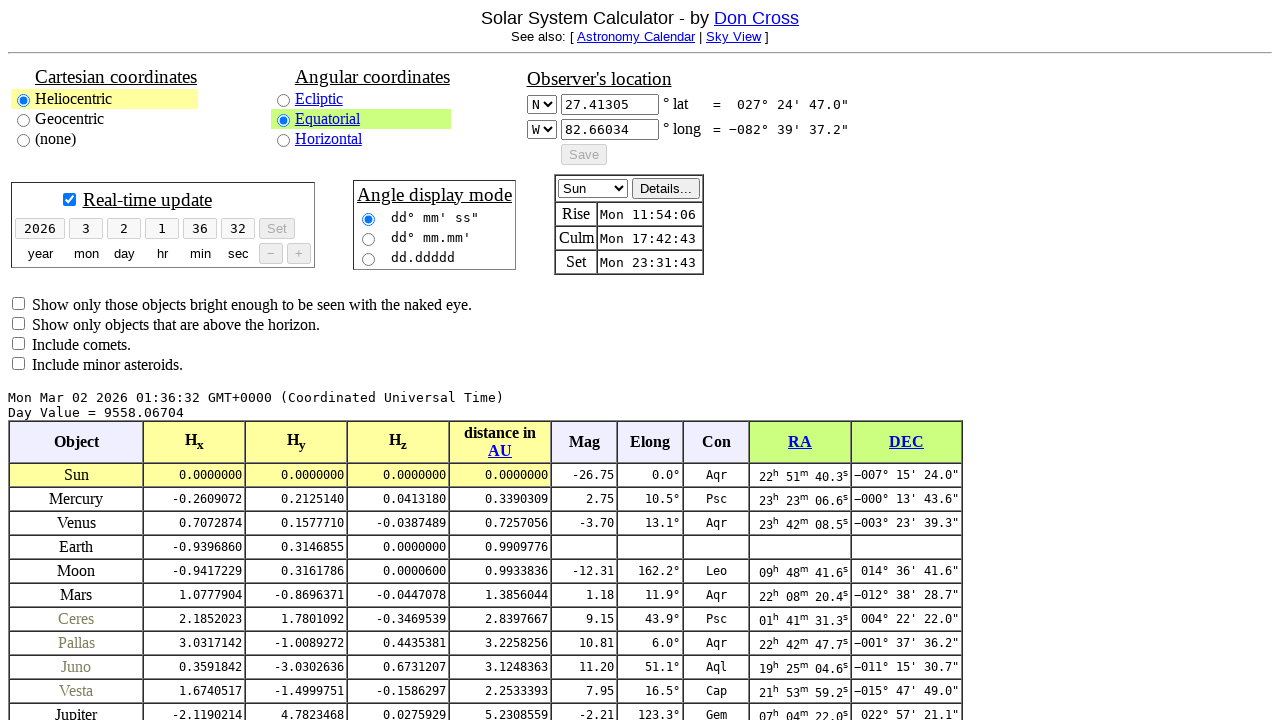

Verified RA element is present for Pallas
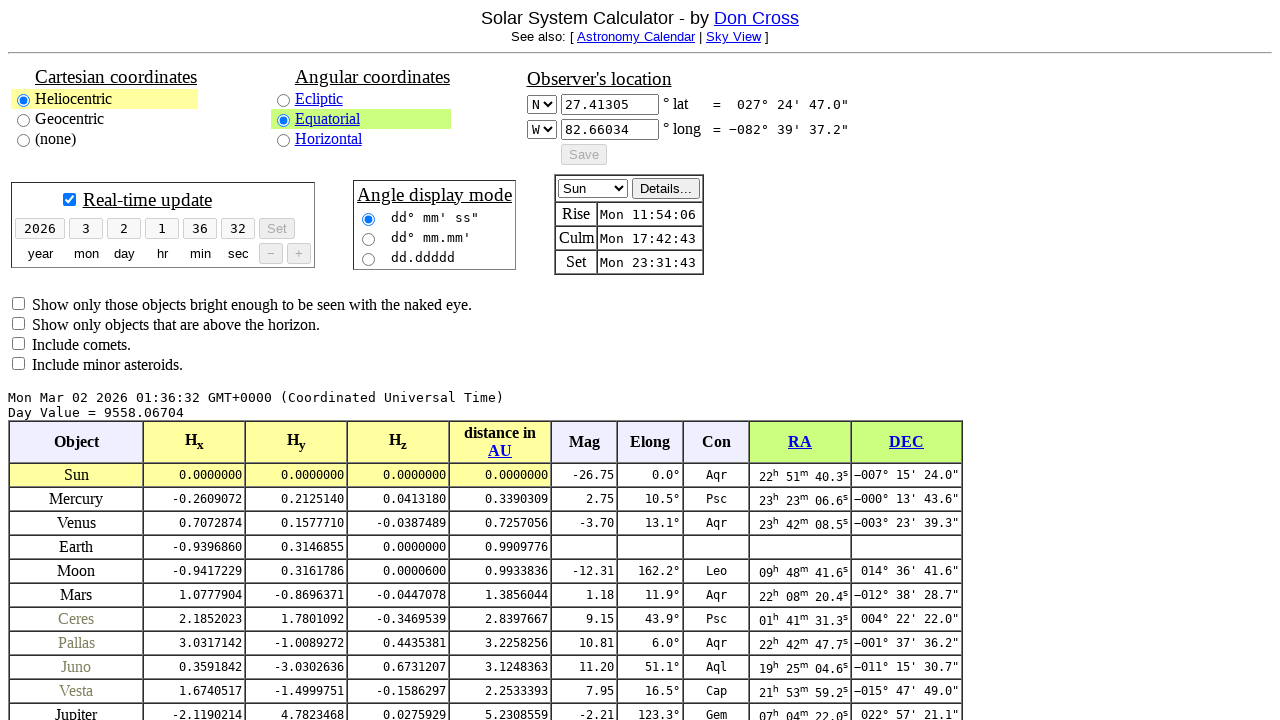

Verified DEC element is present for Pallas
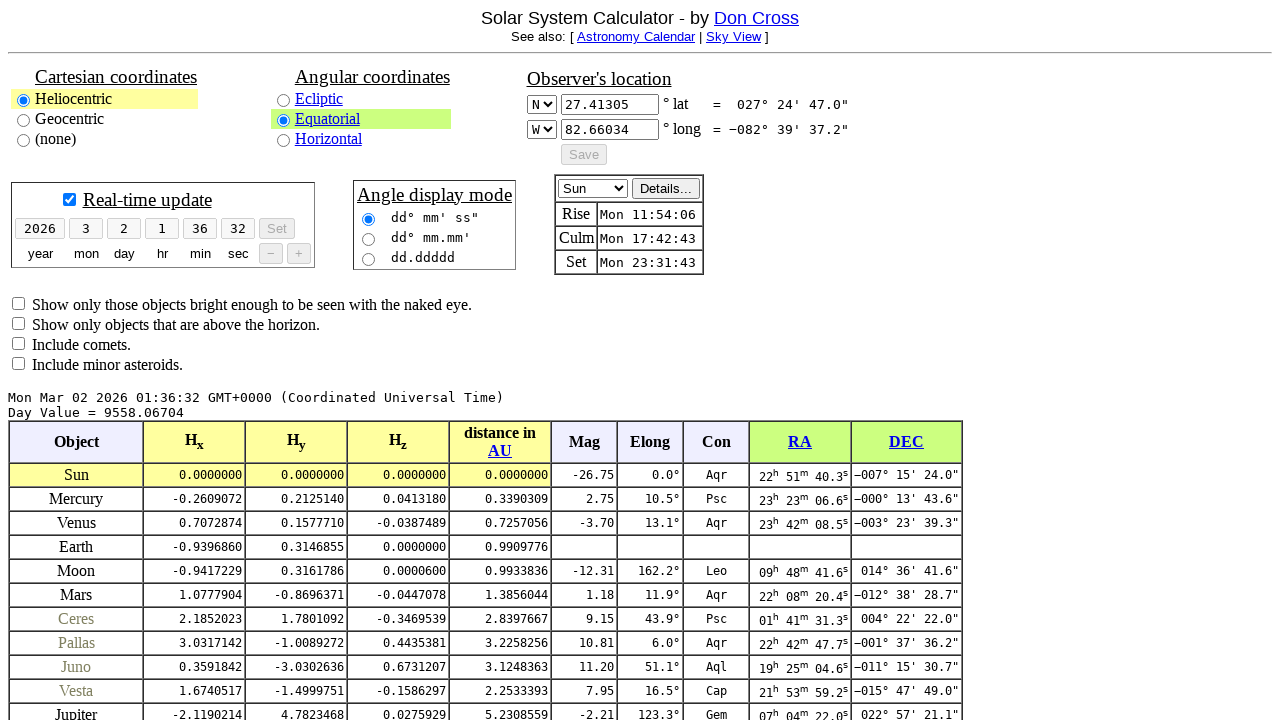

Verified RA element is present for Juno
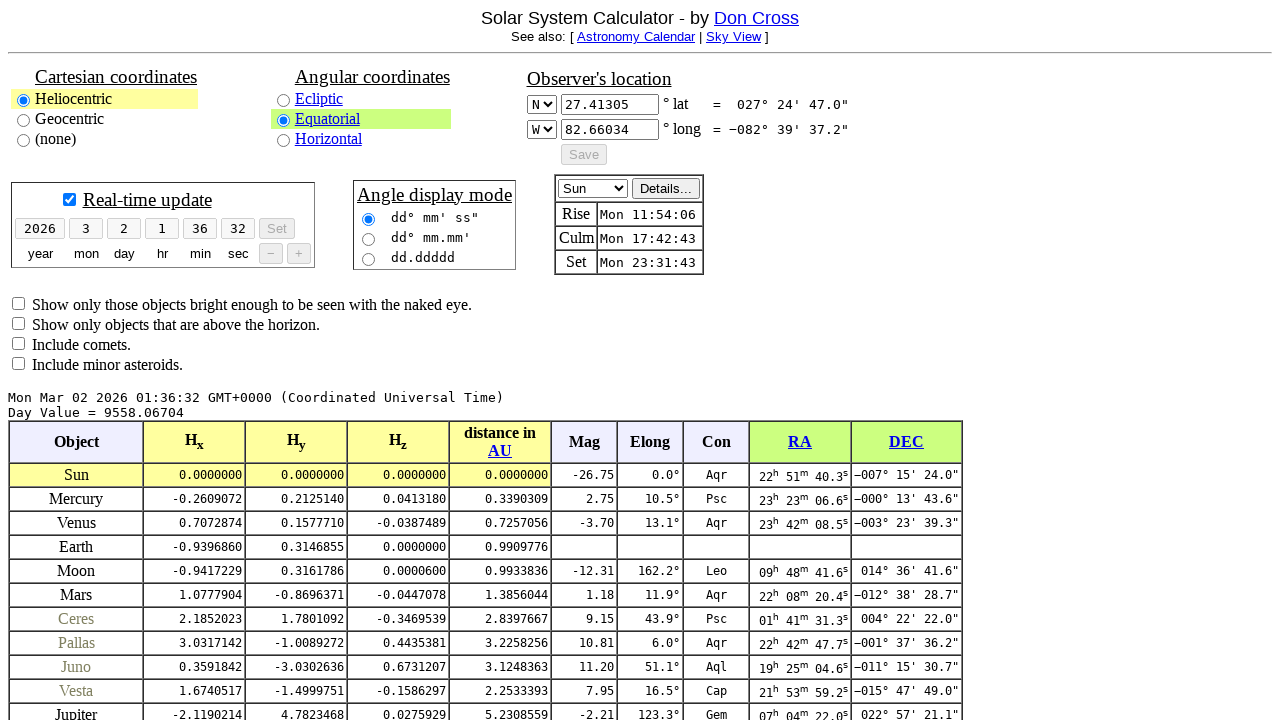

Verified DEC element is present for Juno
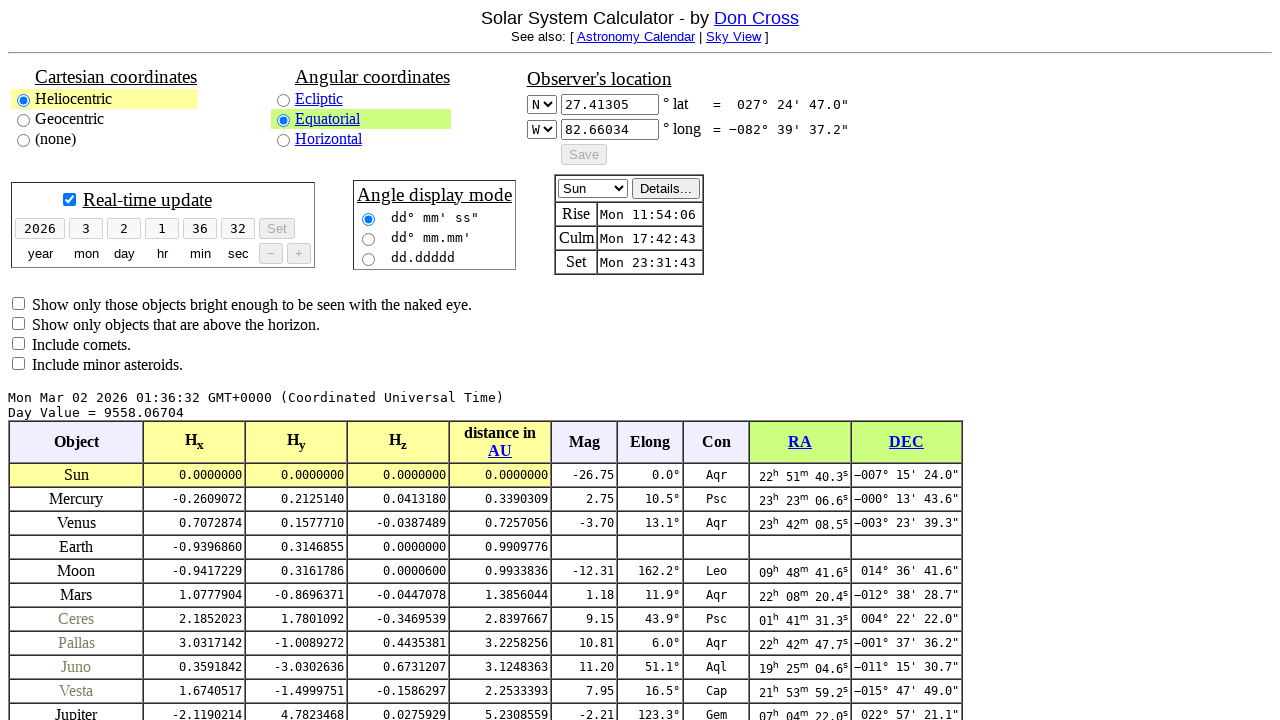

Verified RA element is present for Vesta
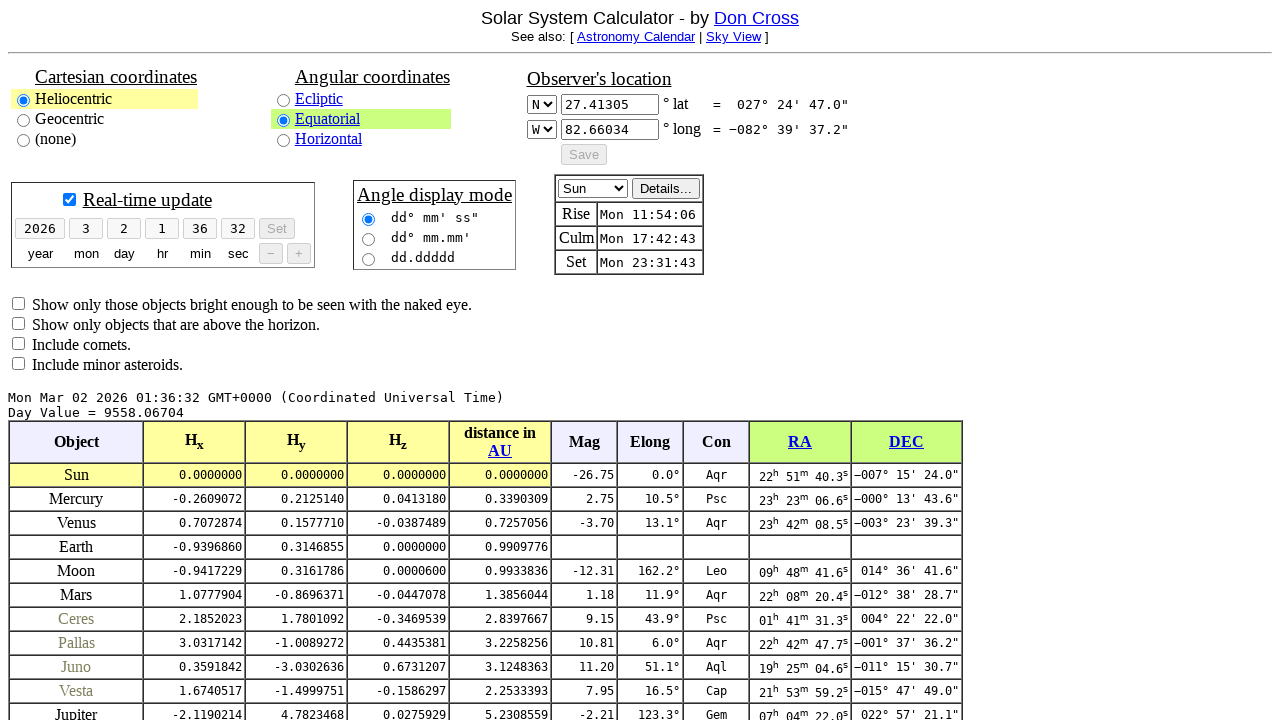

Verified DEC element is present for Vesta
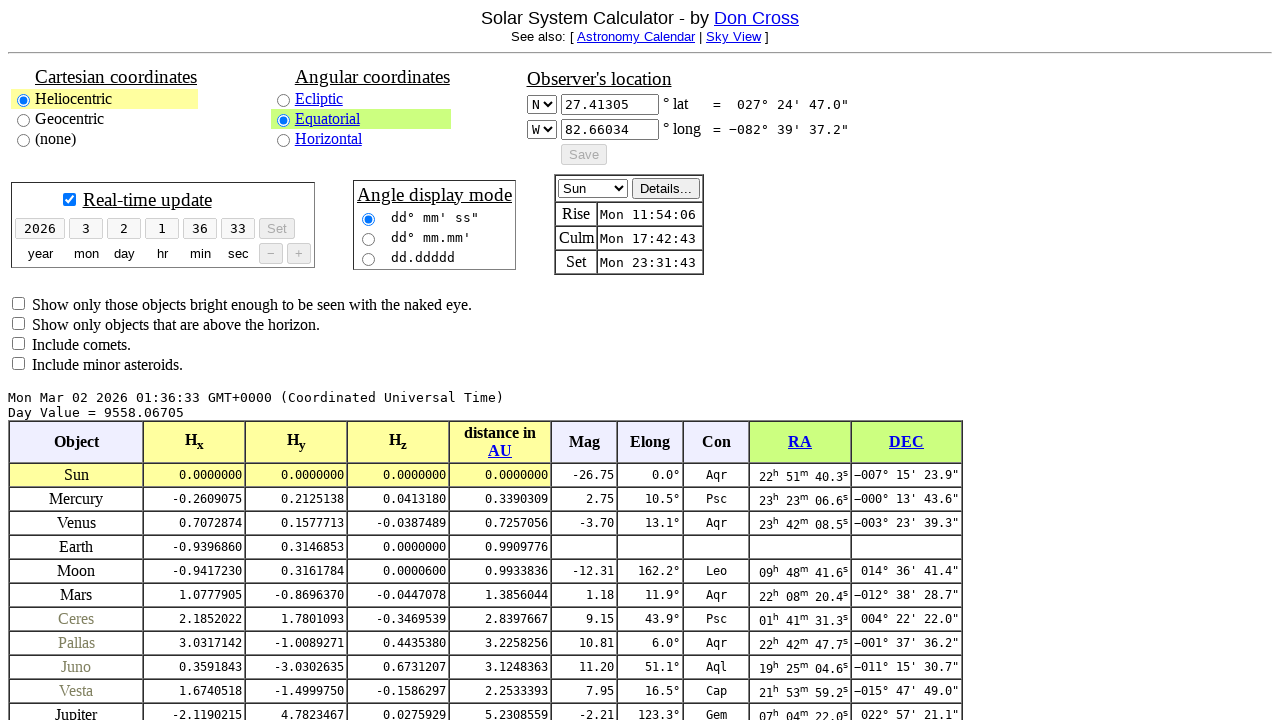

Verified RA element is present for Pluto
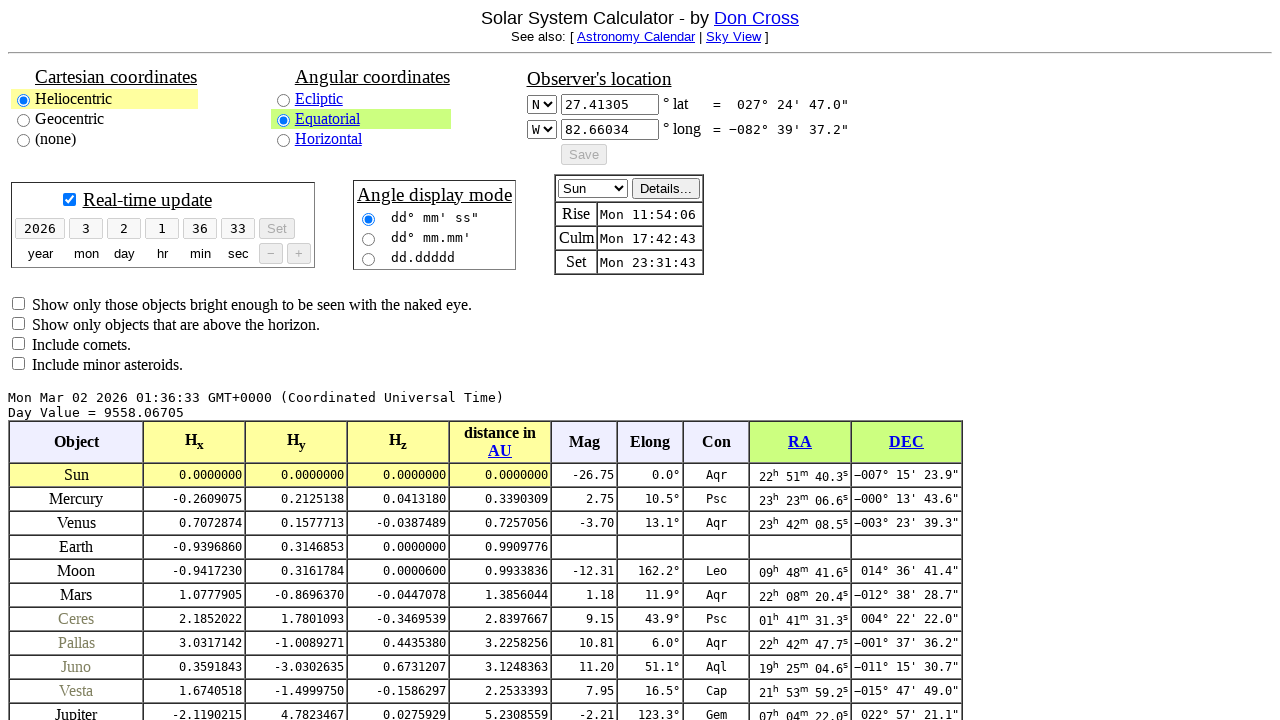

Verified DEC element is present for Pluto
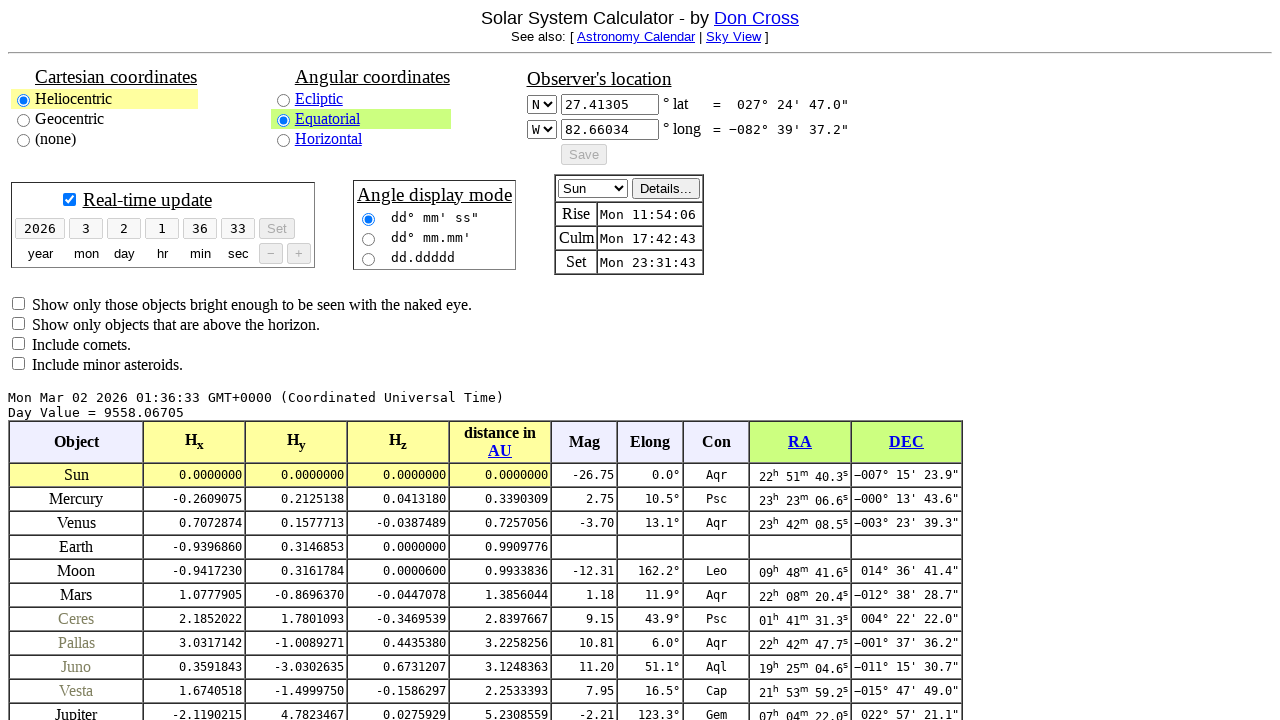

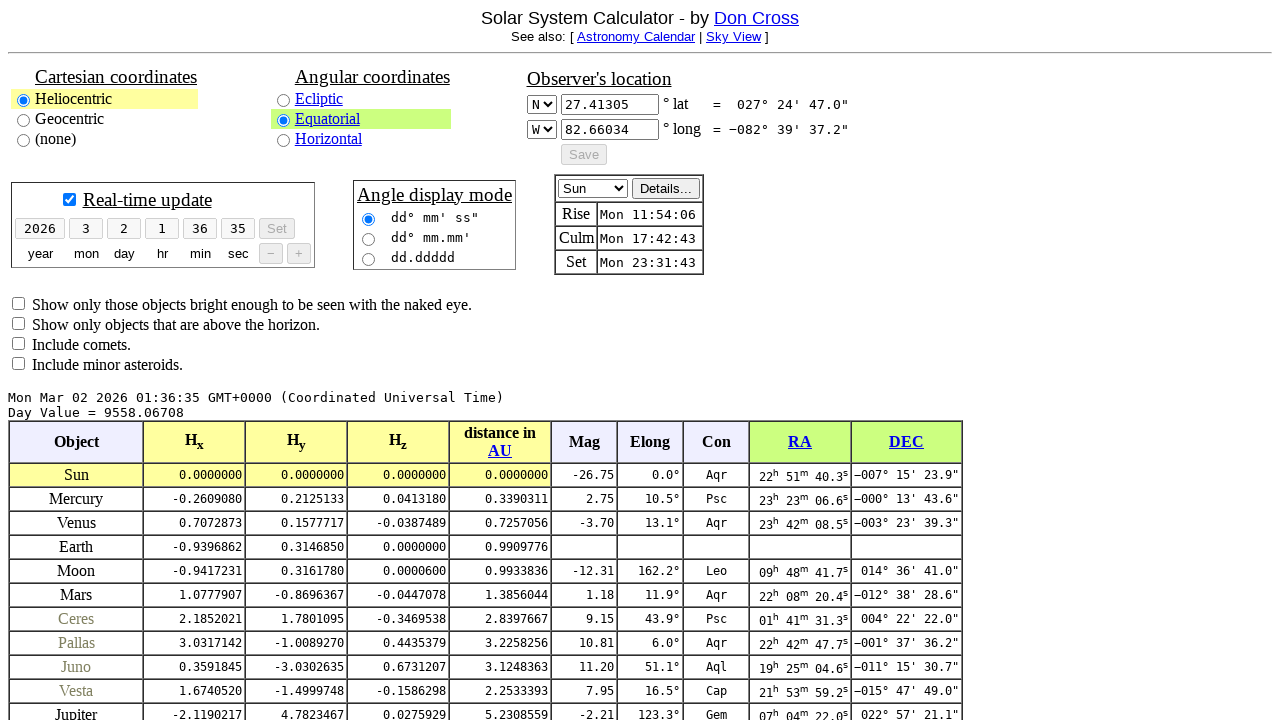